Tests handling a confirm dialog by clicking a button, dismissing the confirm alert, and verifying the cancel result message appears

Starting URL: https://demoqa.com/alerts

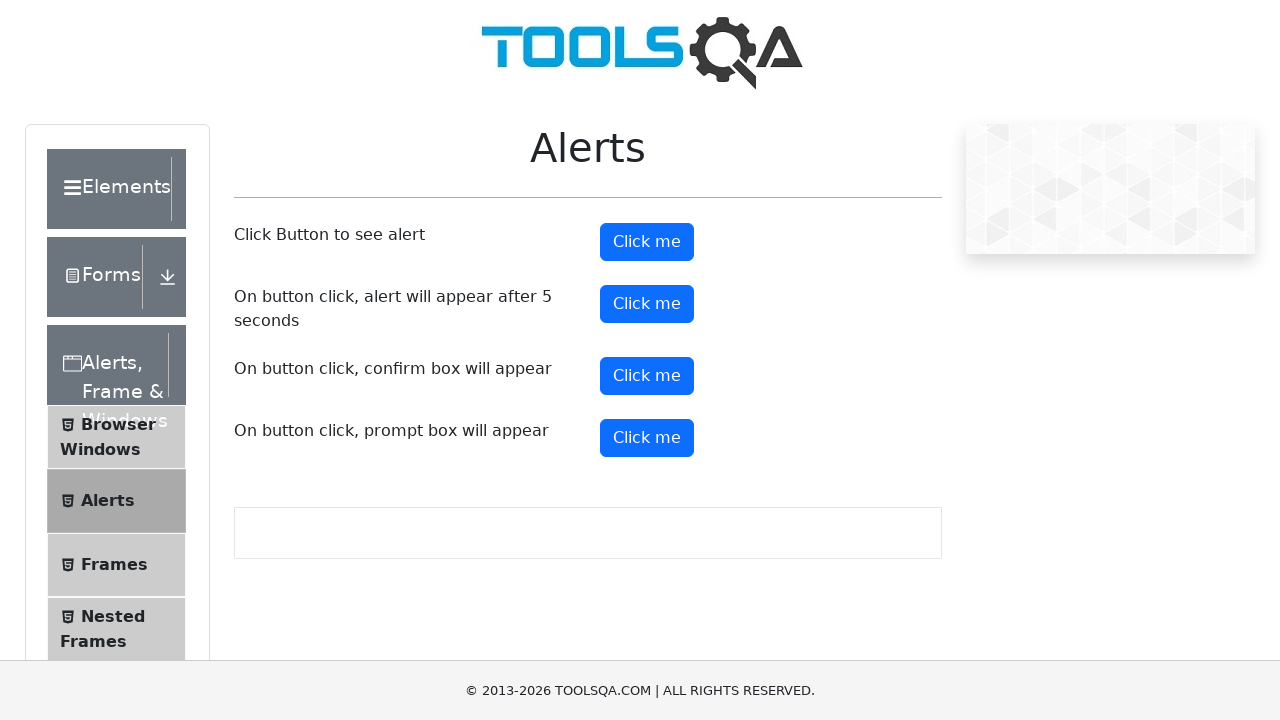

Set up dialog handler to dismiss confirm dialog
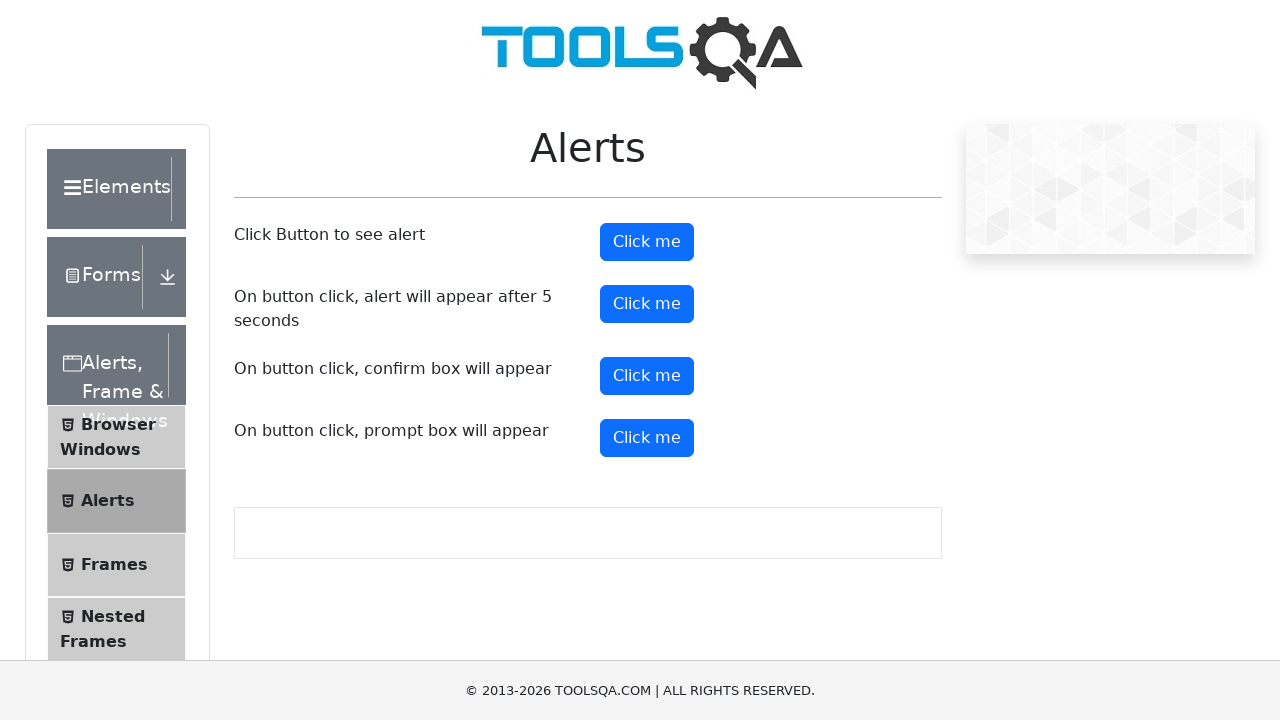

Located confirm button element
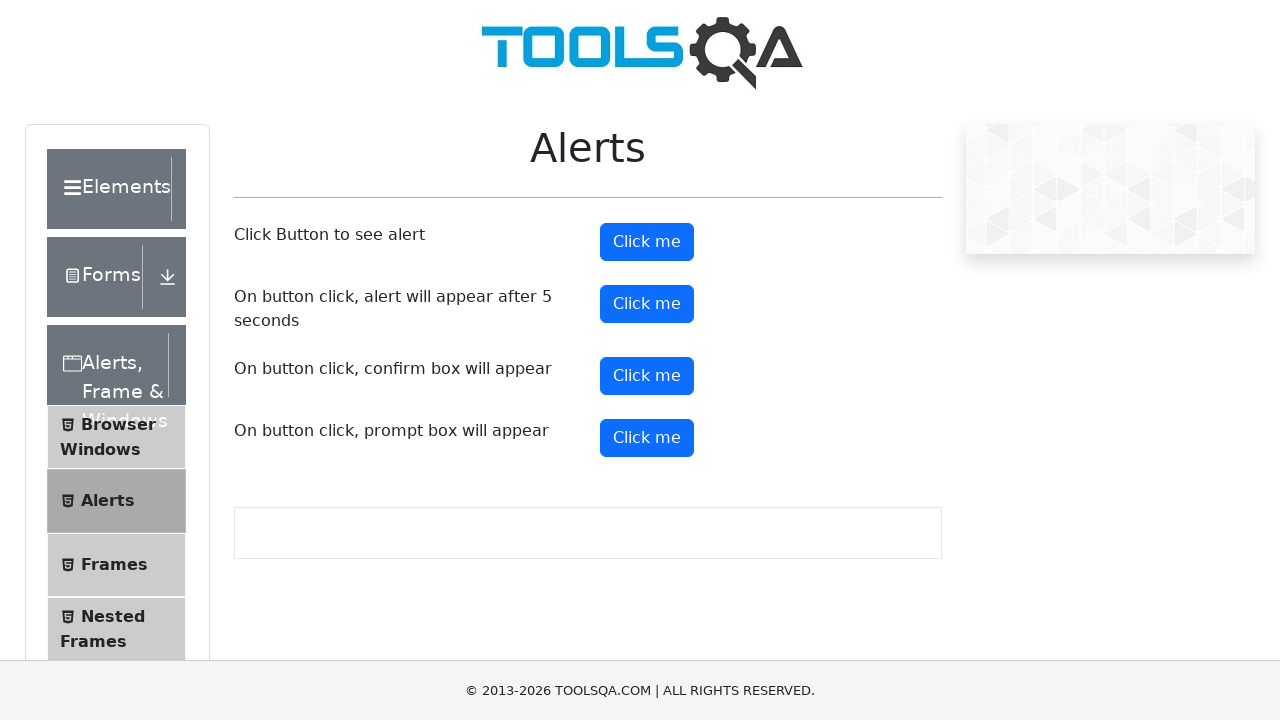

Scrolled confirm button into view
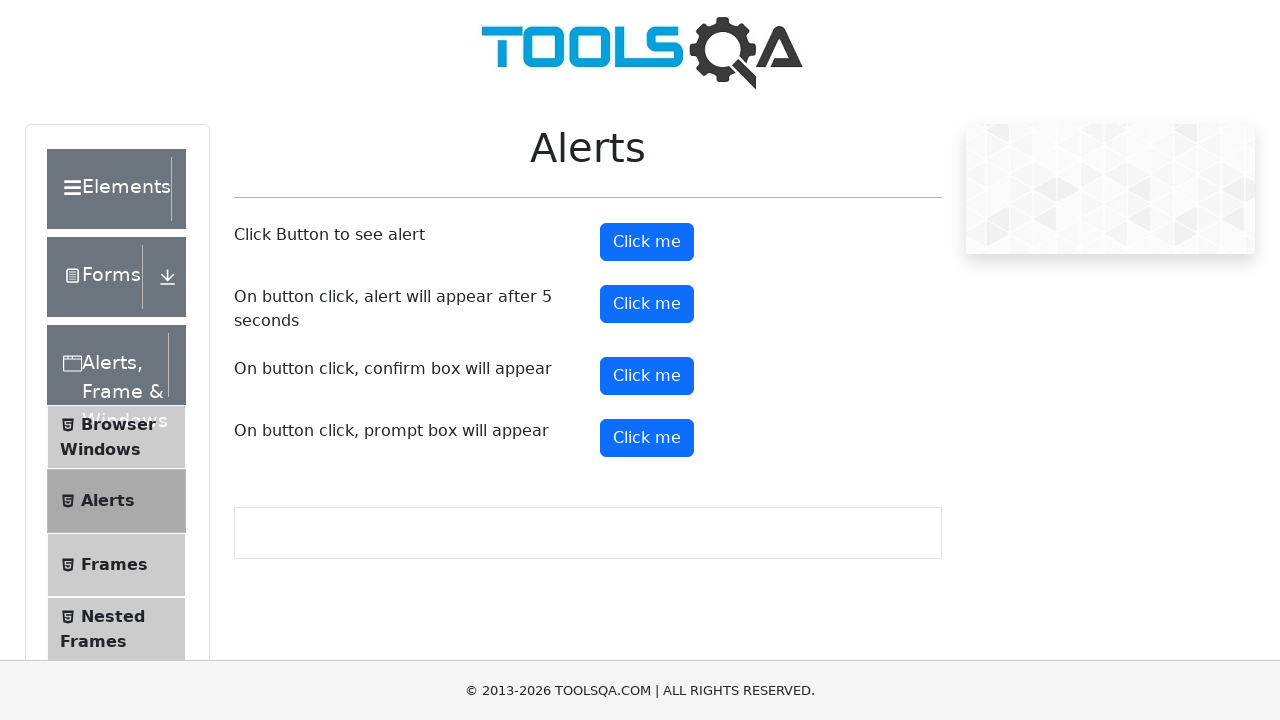

Clicked confirm button to trigger alert dialog at (647, 376) on #confirmButton
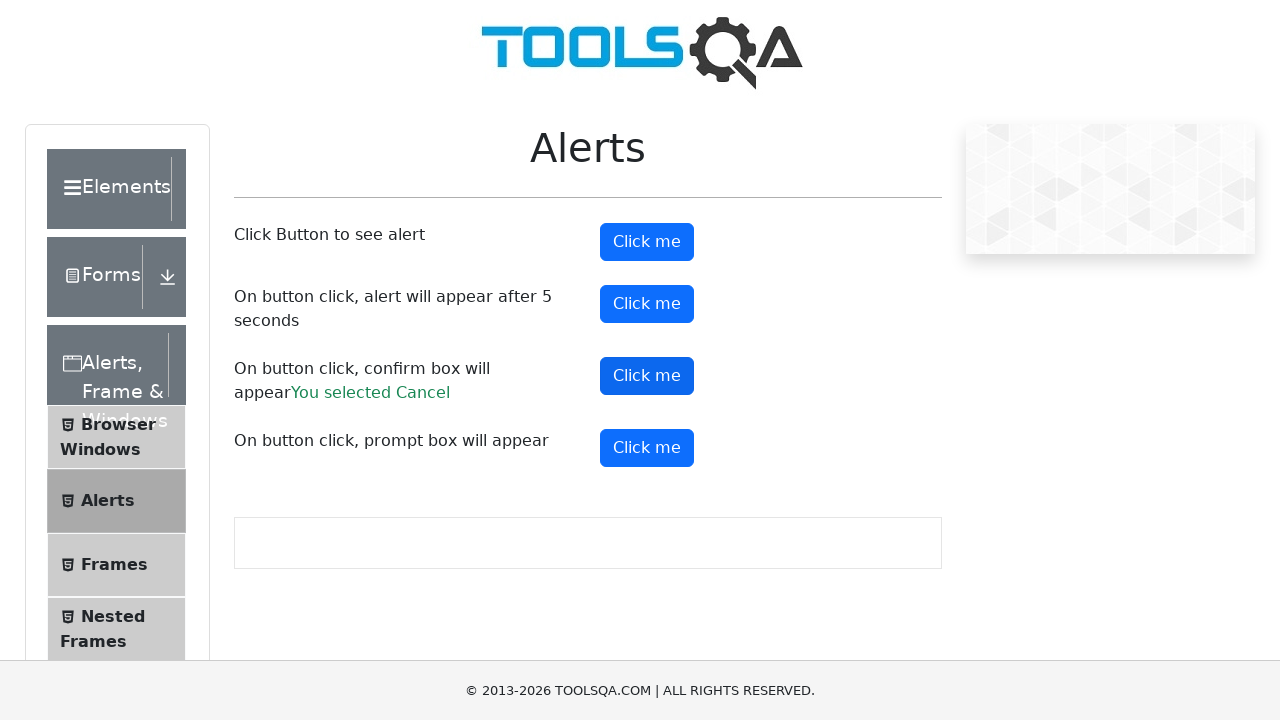

Confirm result message appeared after dismissing dialog
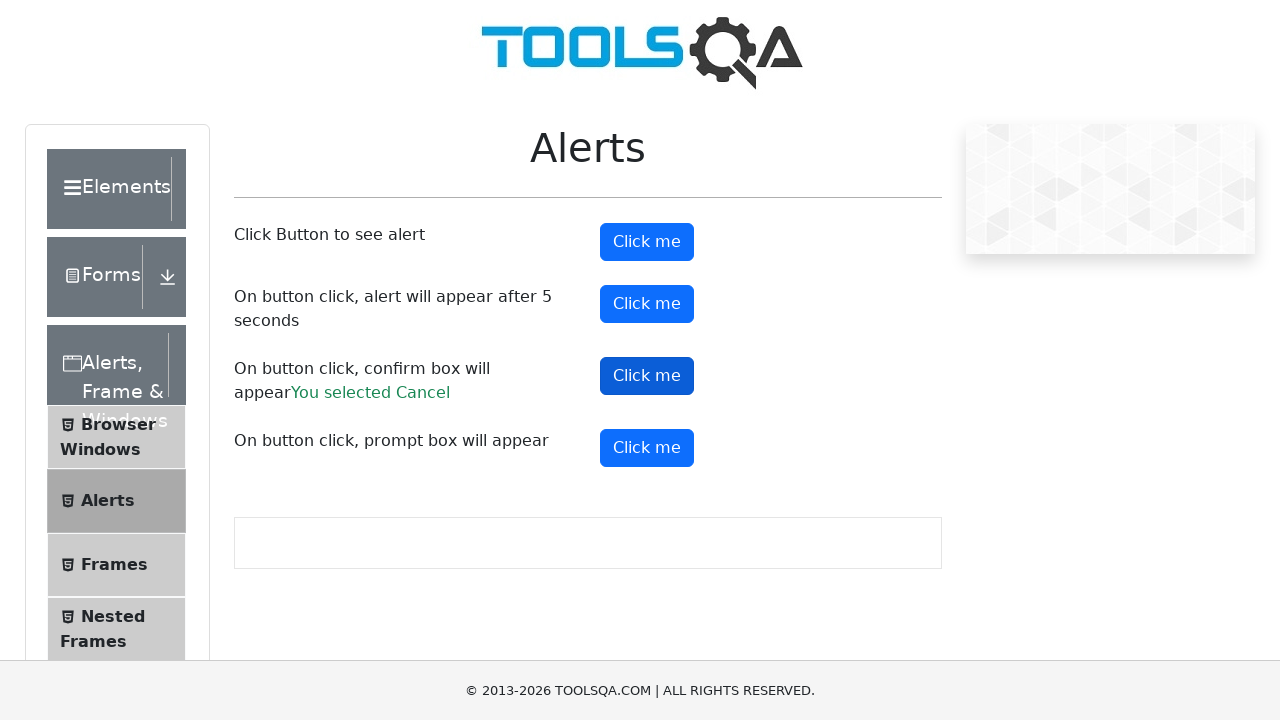

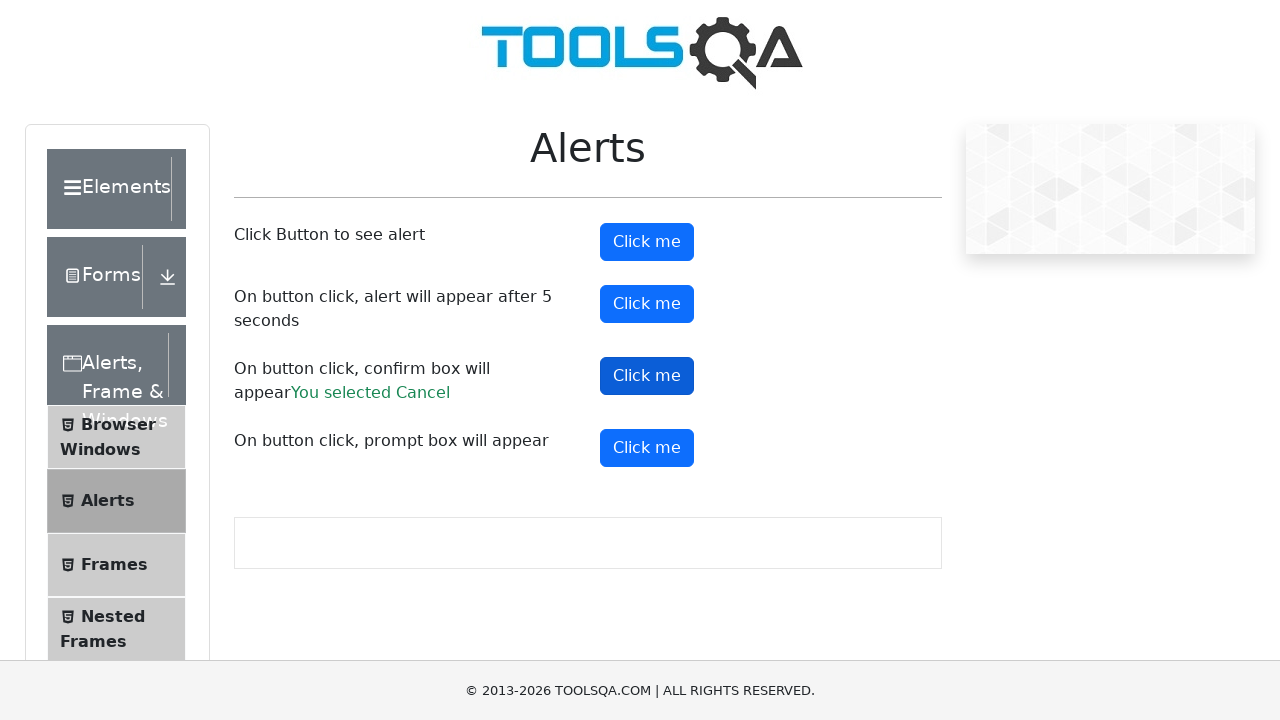